Maximizes the window first, then resizes it to half of the original dimensions

Starting URL: http://www.compendiumdev.co.uk/selenium/bounce.html

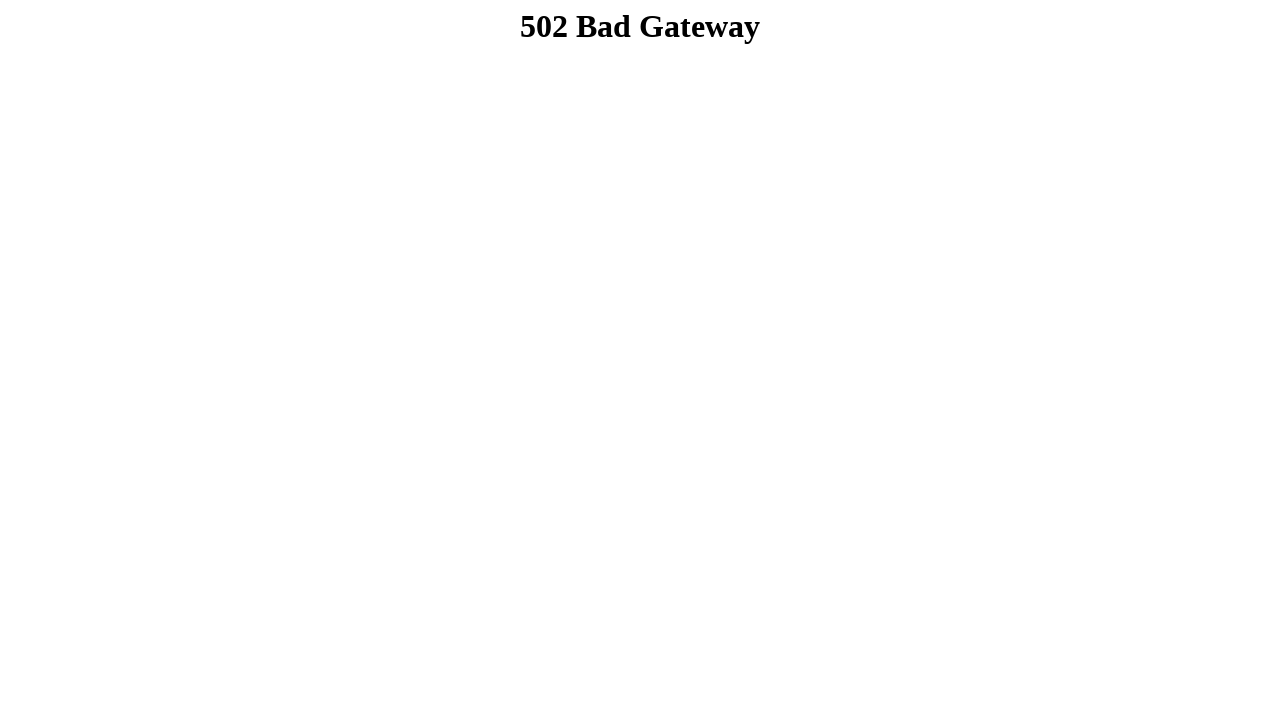

Navigated to bounce.html test page
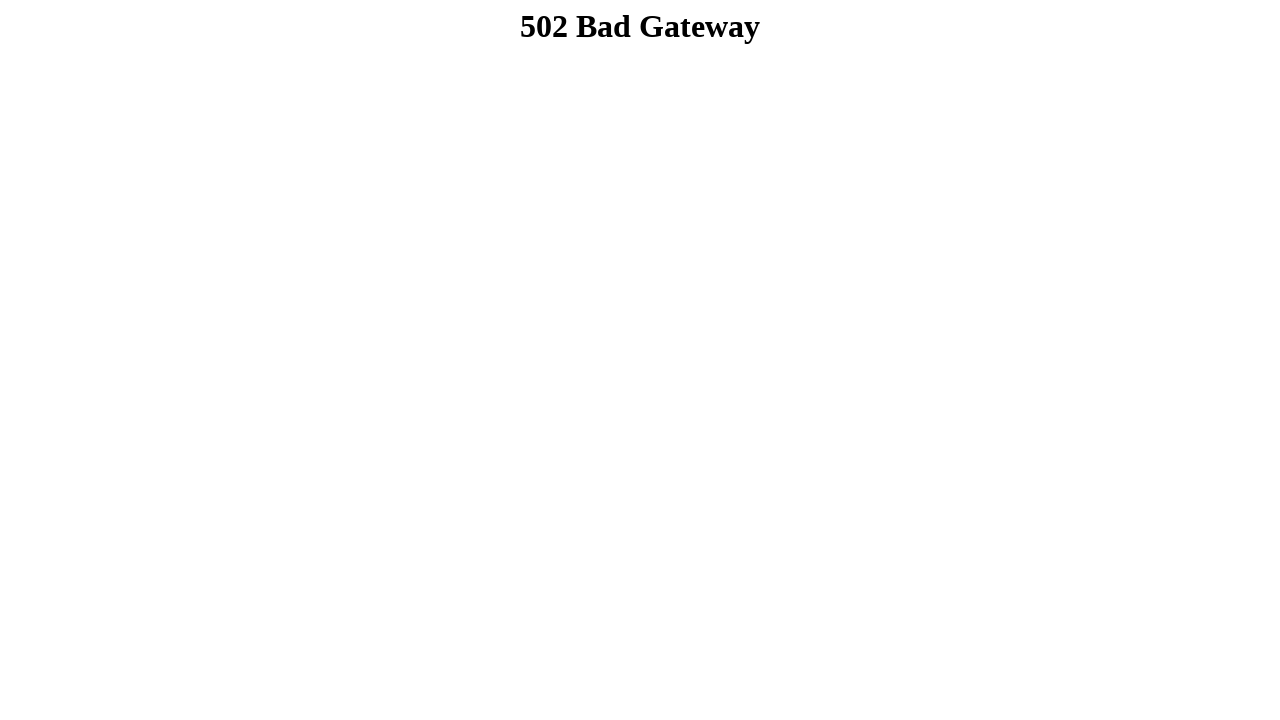

Maximized window to 1920x1080
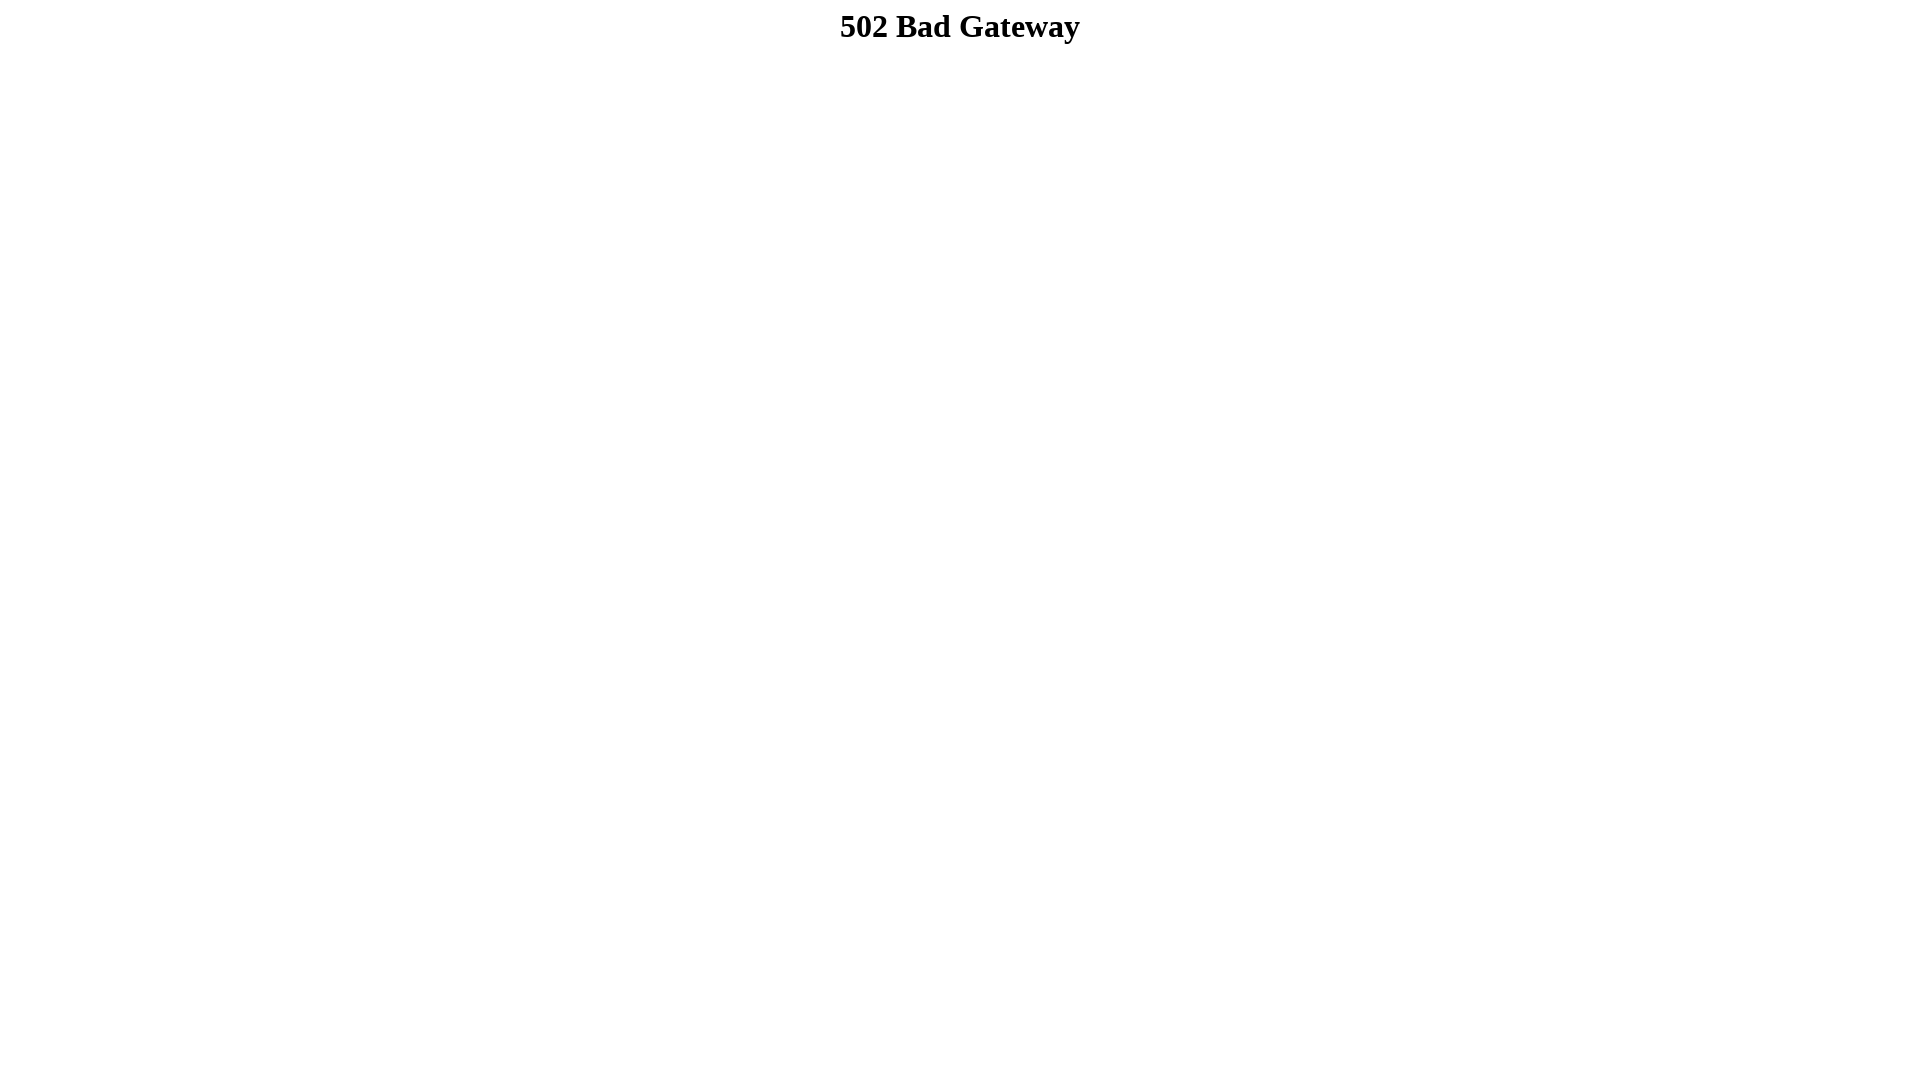

Resized window to half dimensions (960x540)
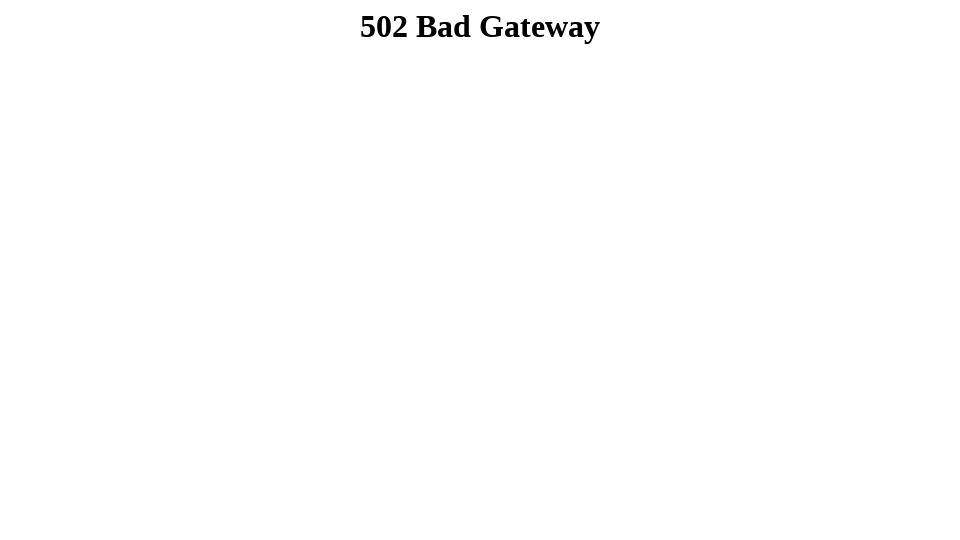

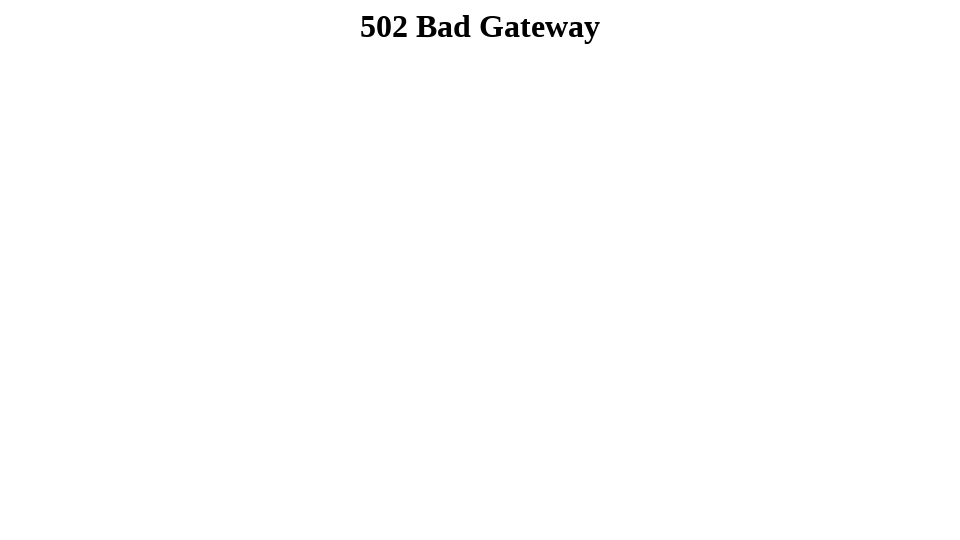